Tests A/B test opt-out functionality by visiting the split testing page, adding an opt-out cookie if in an A/B test group, refreshing, and verifying the page shows "No A/B Test"

Starting URL: http://the-internet.herokuapp.com/abtest

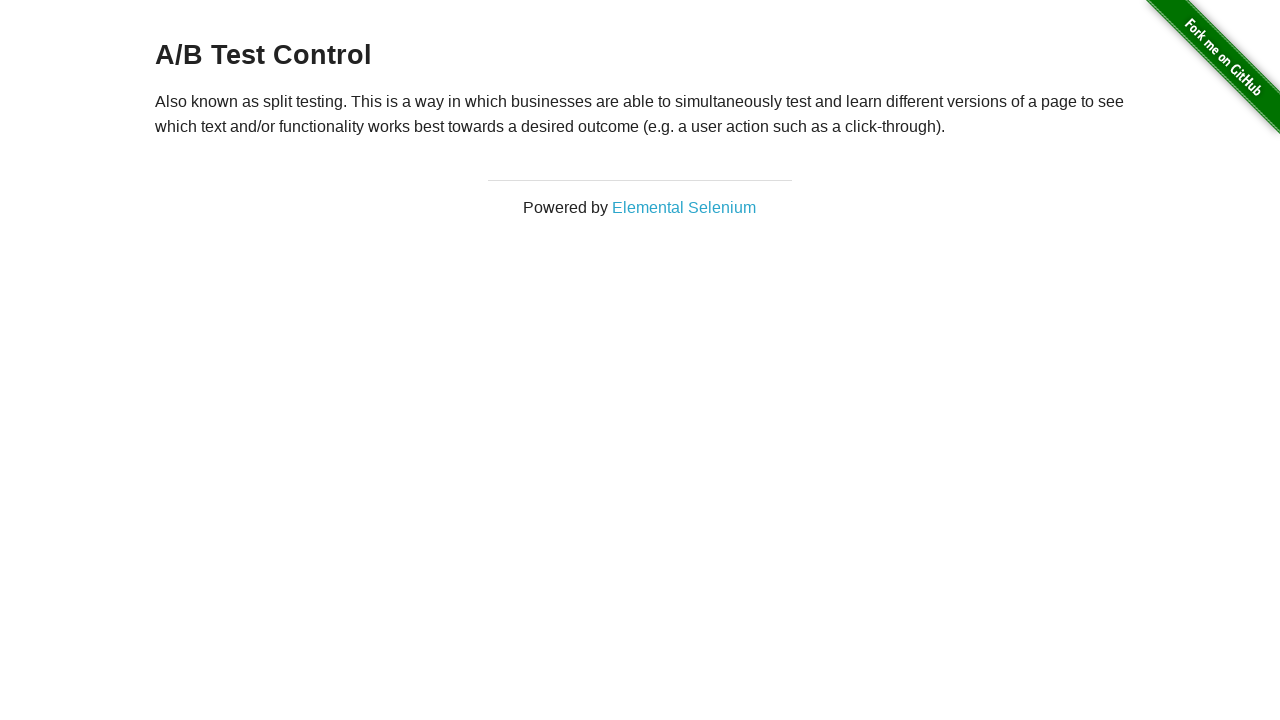

Retrieved heading text to check A/B test status
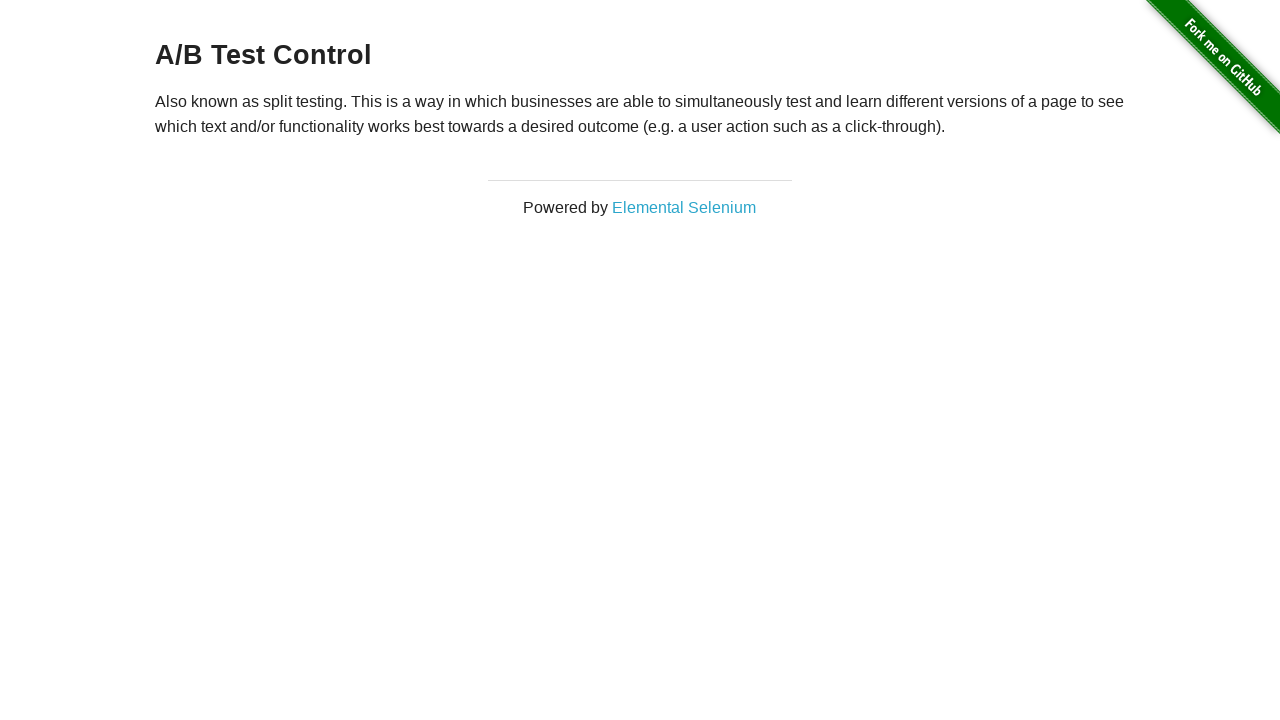

Added optimizelyOptOut cookie to opt out of A/B test
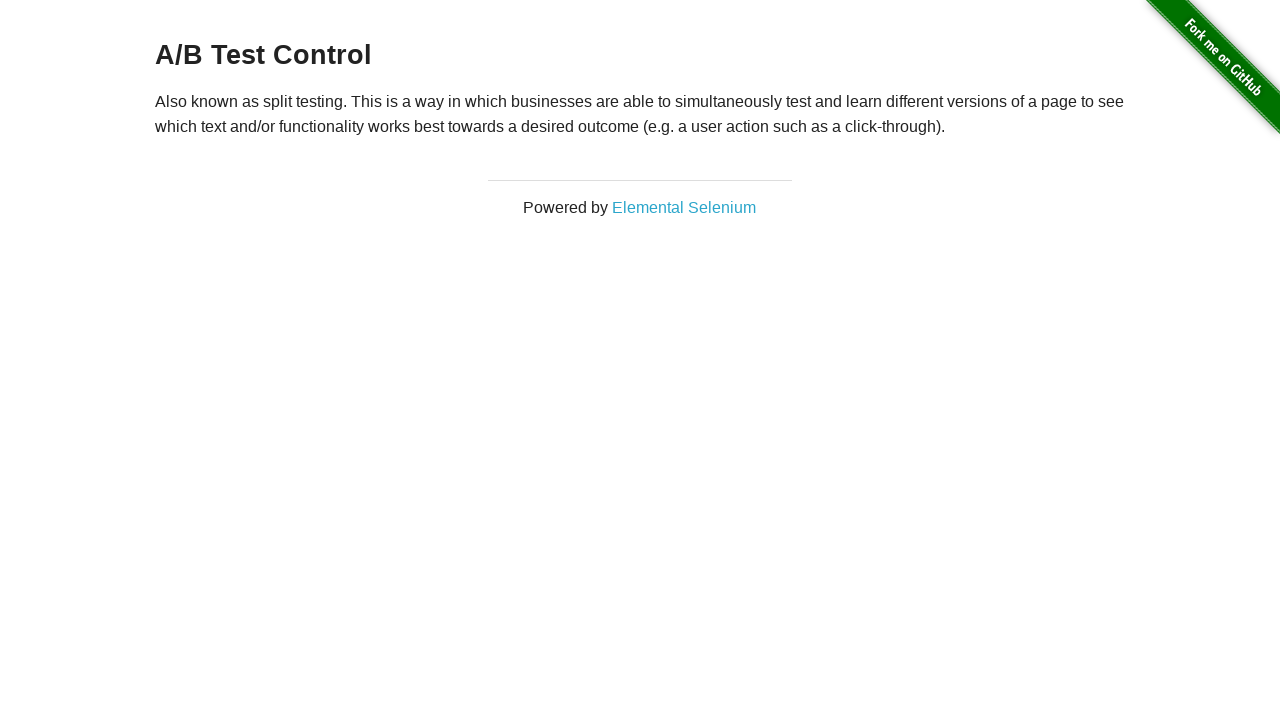

Refreshed page after adding opt-out cookie
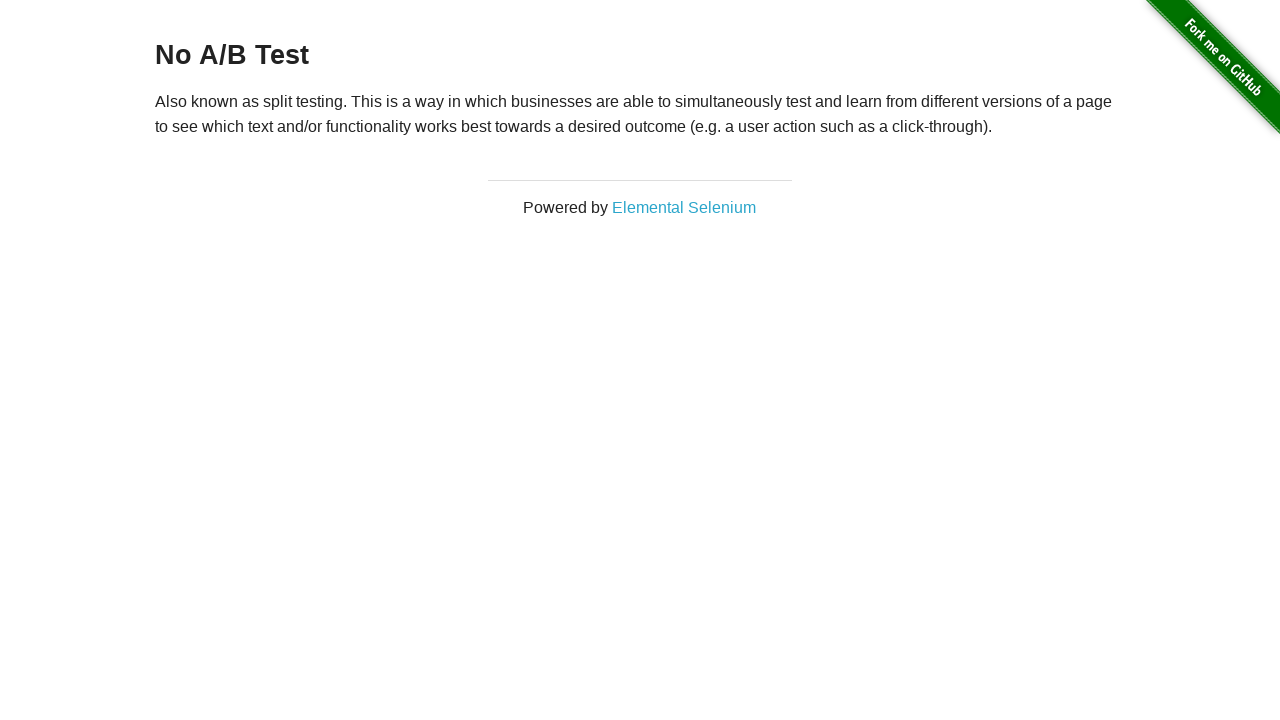

Waited for heading element to be present
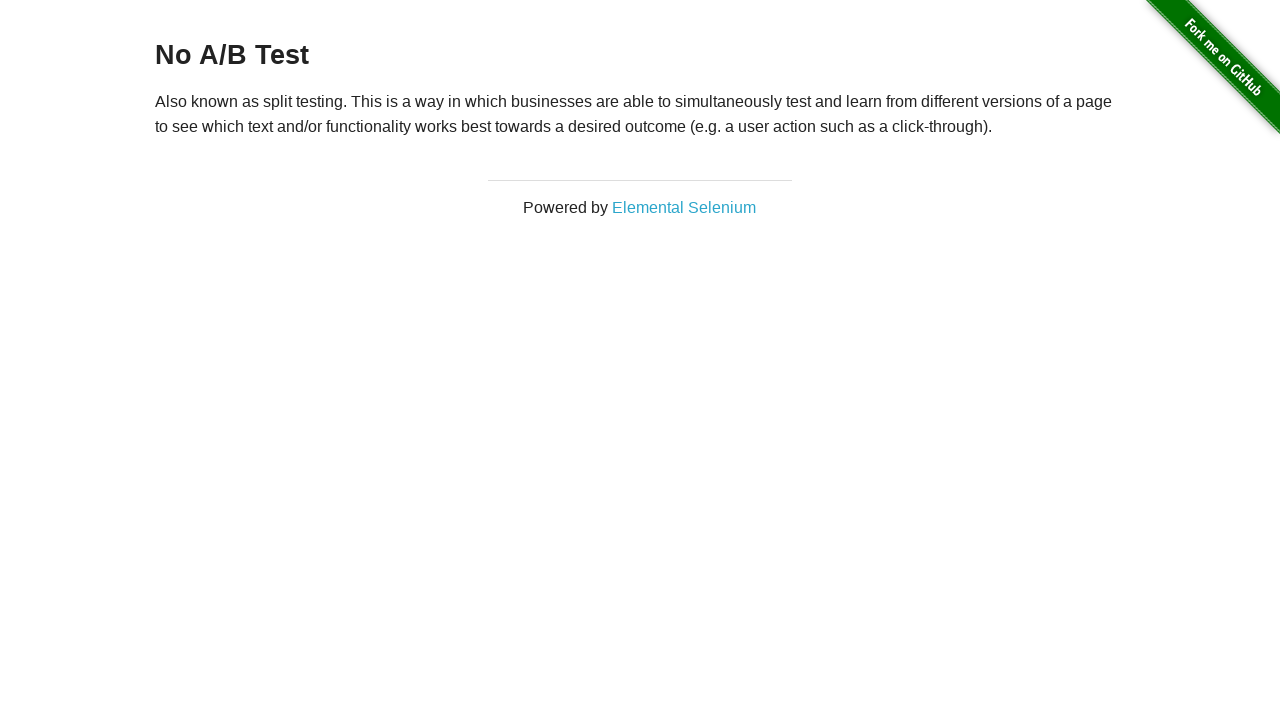

Verified heading text shows 'No A/B Test' confirming opt-out was successful
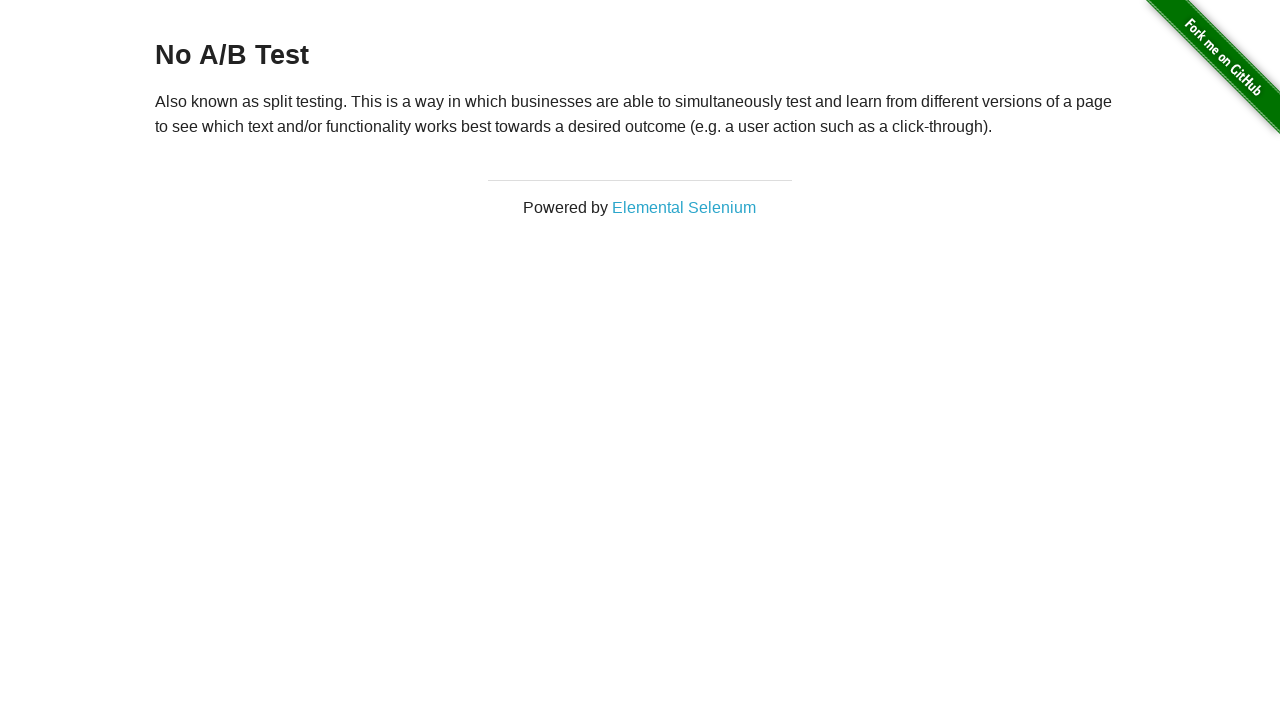

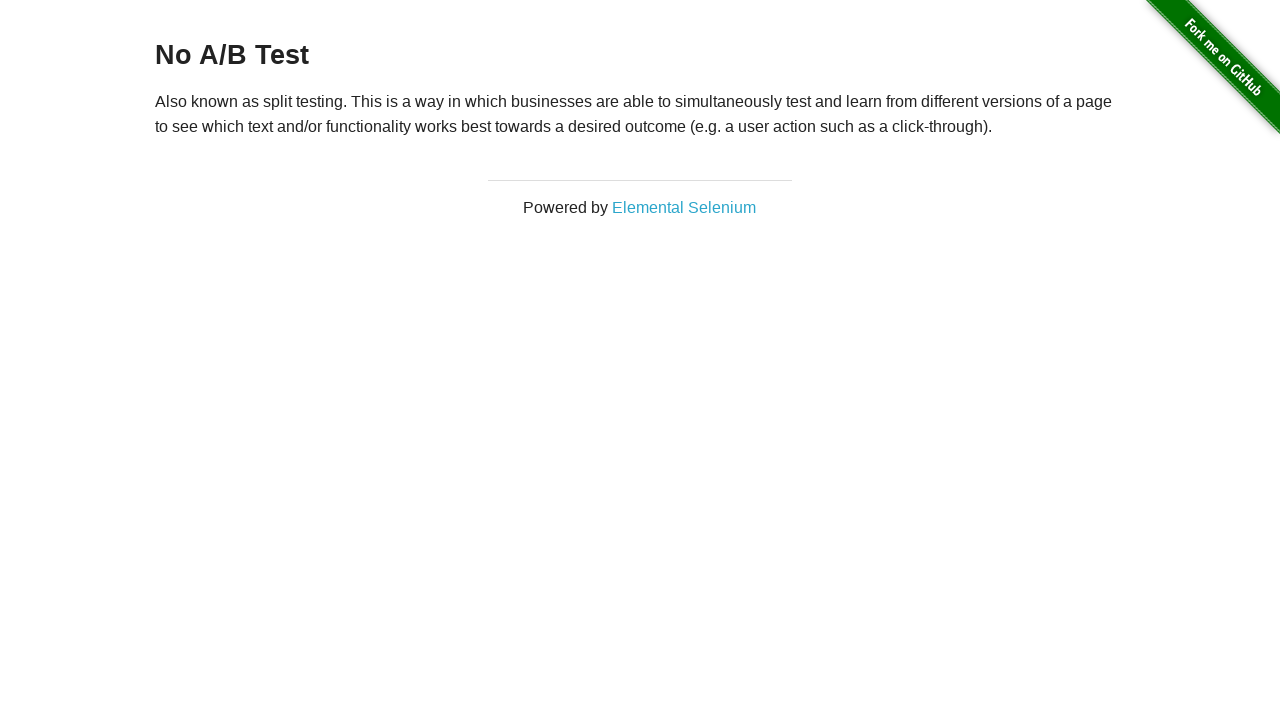